Navigates to the Royal Enfield Continental GT 650 page on BikeWale to verify the page loads correctly

Starting URL: https://www.bikewale.com/royalenfield-bikes/continental-gt/

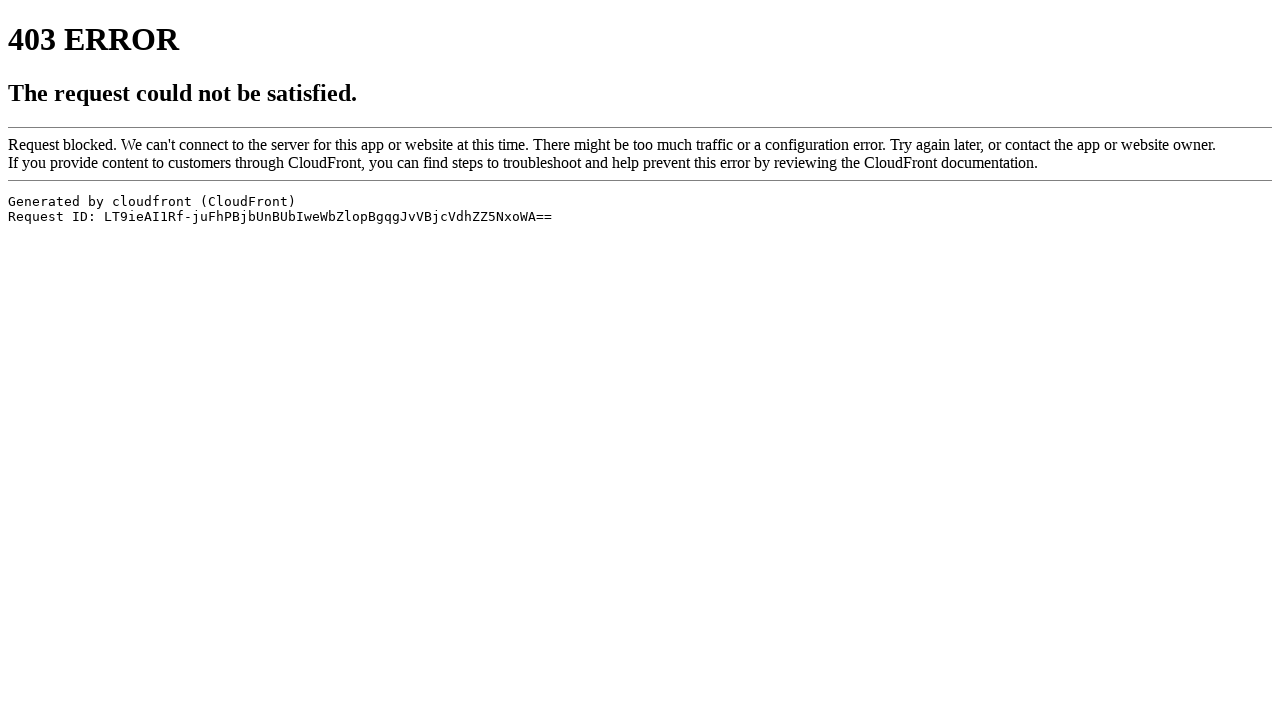

Navigated to Royal Enfield Continental GT 650 page on BikeWale
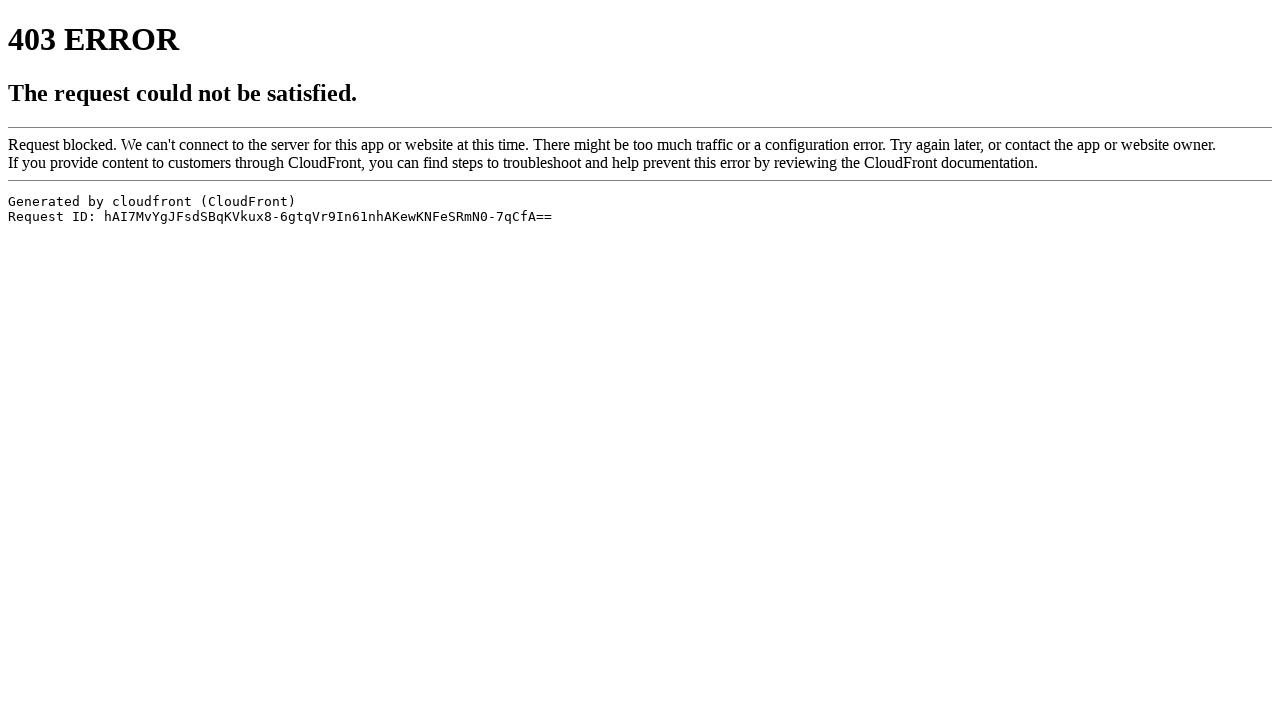

Page DOM content loaded successfully
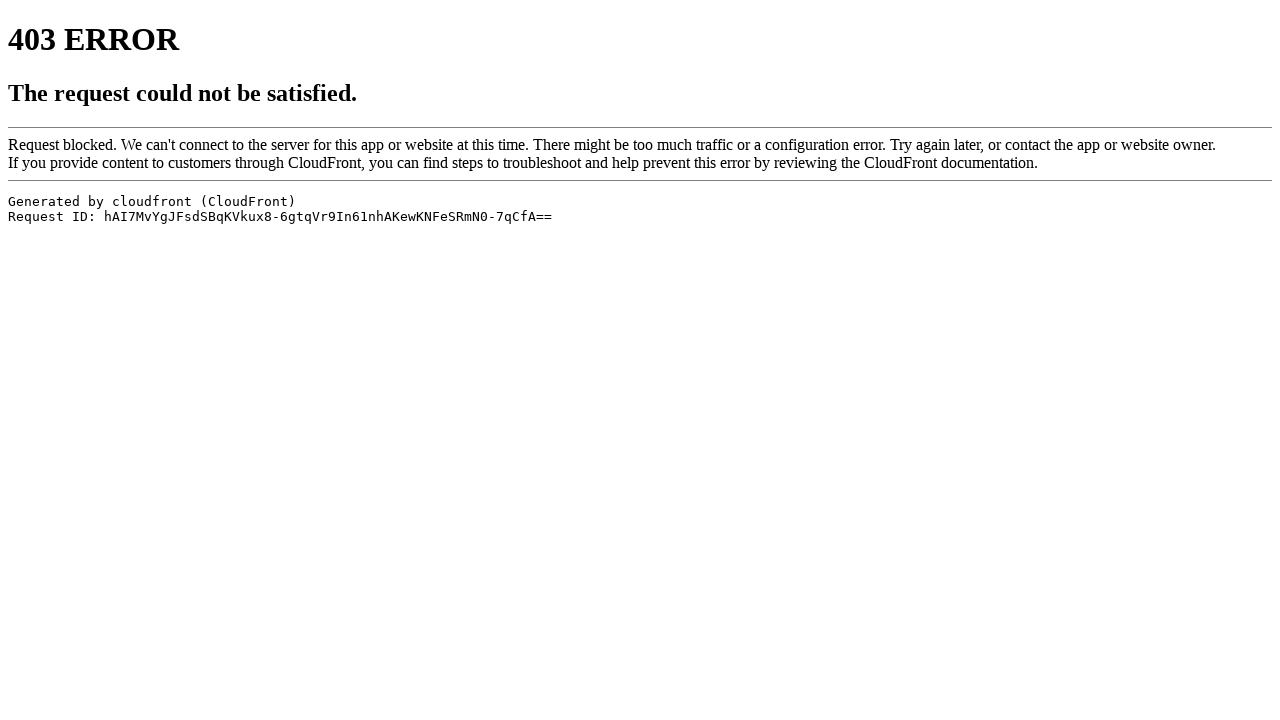

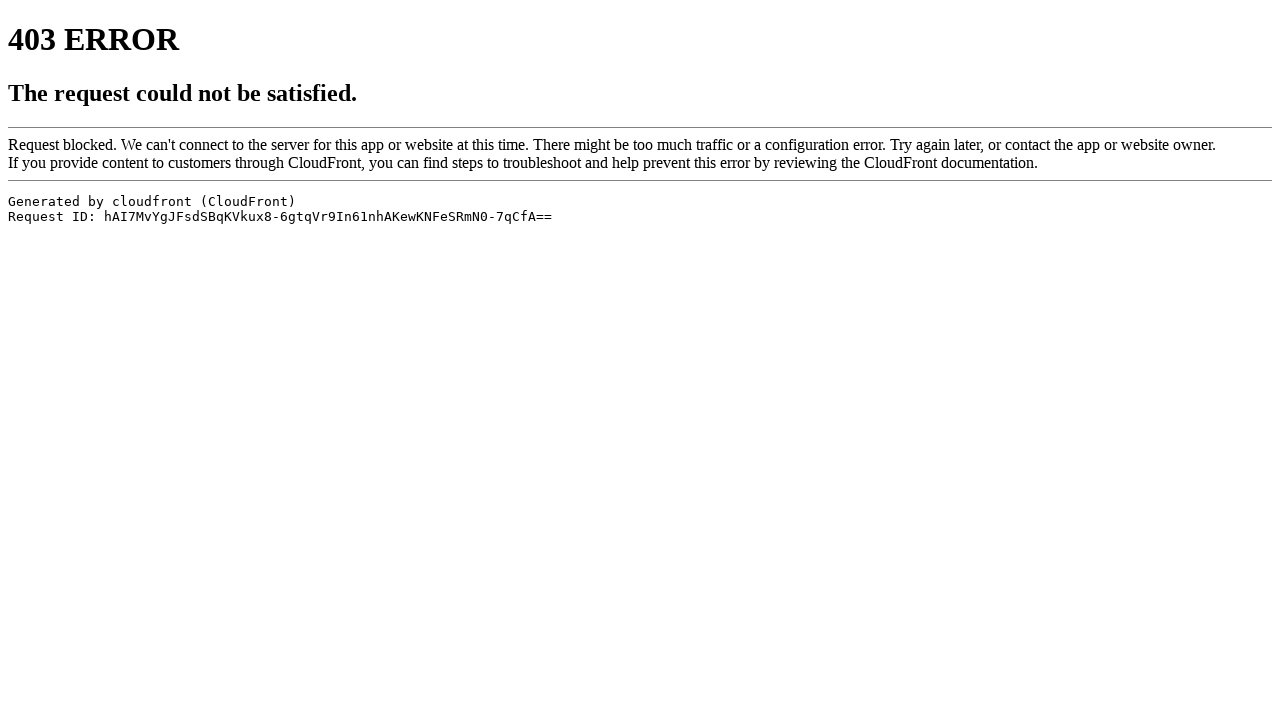